Tests jQuery UI interactions including slider drag operations and drag-and-drop functionality by switching between iframes, manipulating a slider element, and performing drag-and-drop between elements.

Starting URL: https://jqueryui.com/slider/

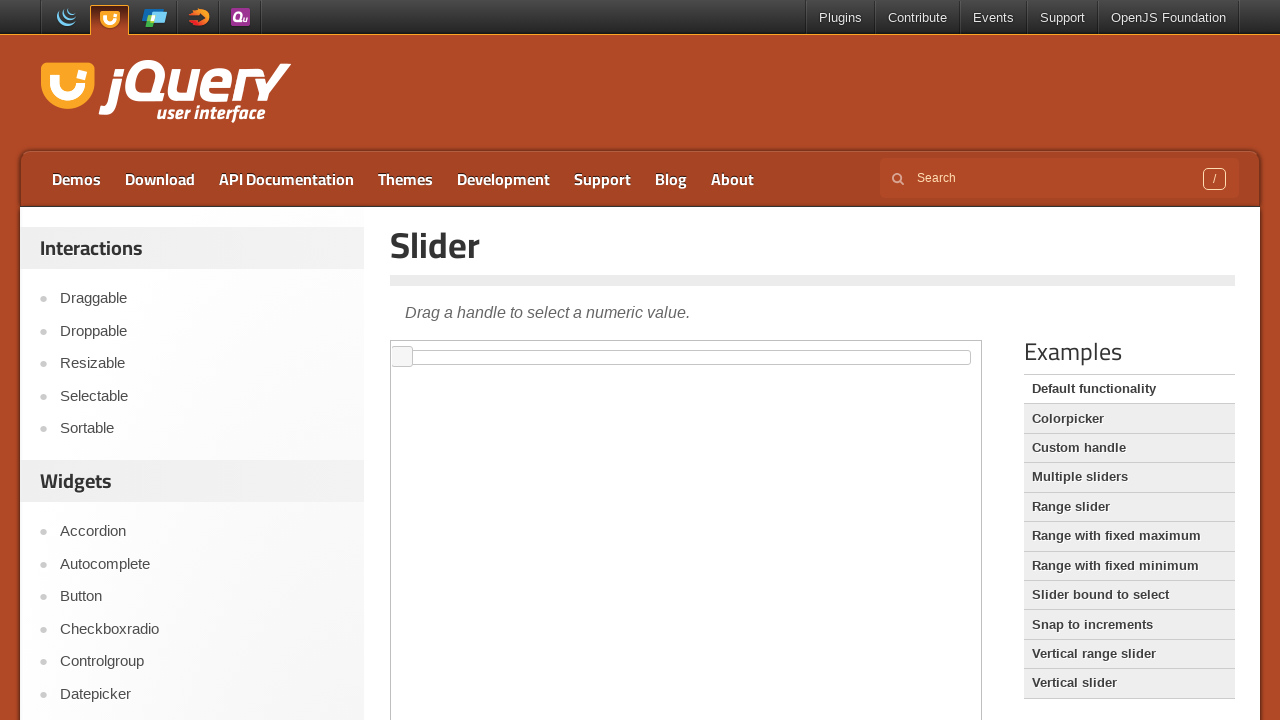

Located demo iframe for slider
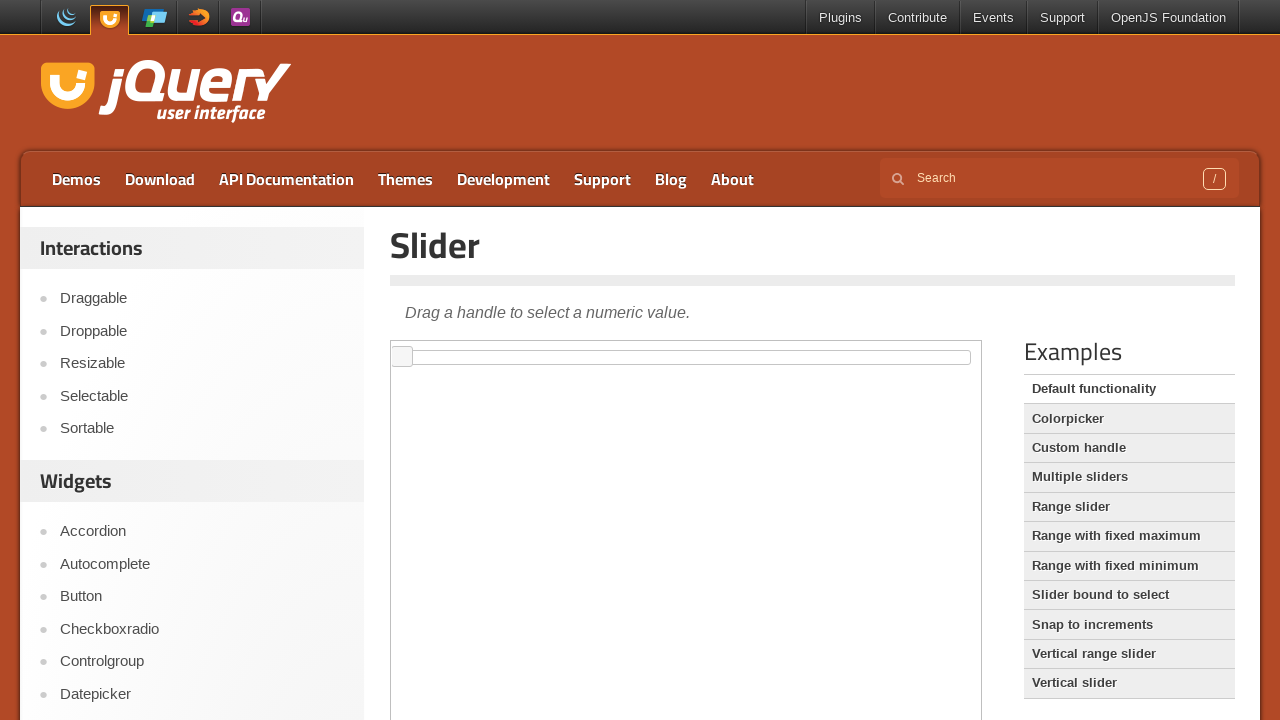

Located slider handle element
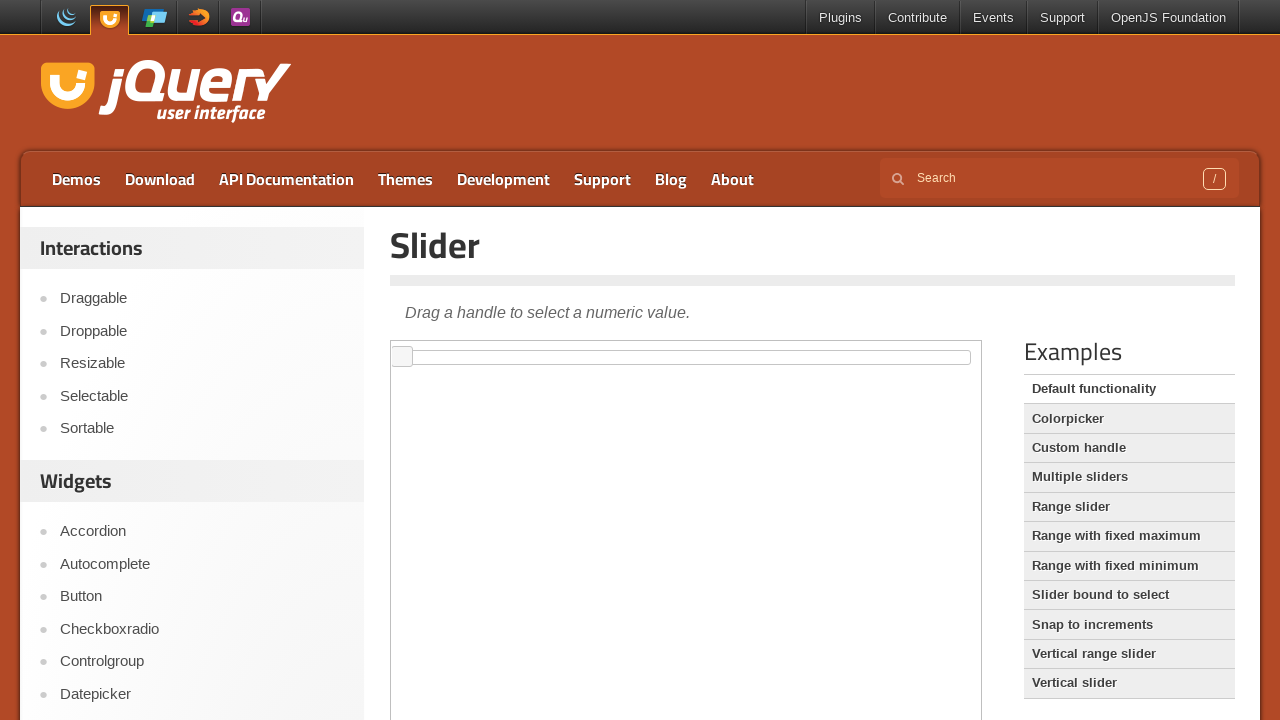

Retrieved slider bounding box
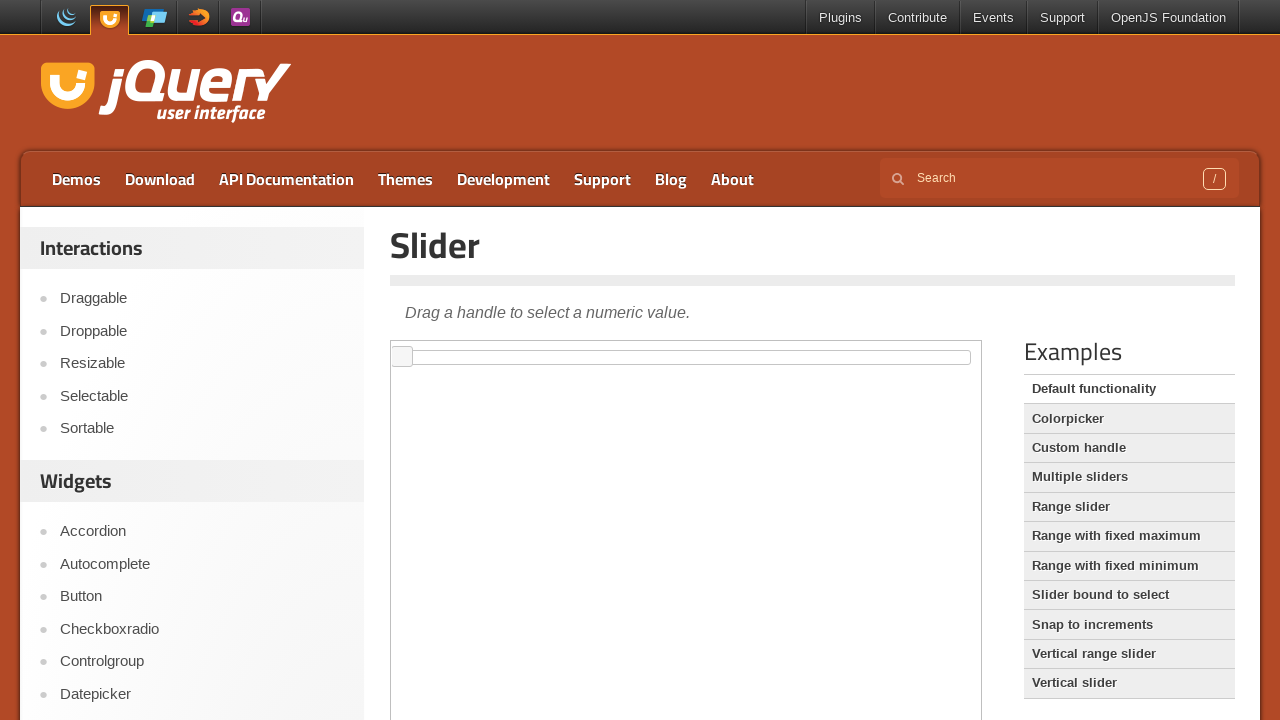

Moved mouse to slider handle center at (402, 357)
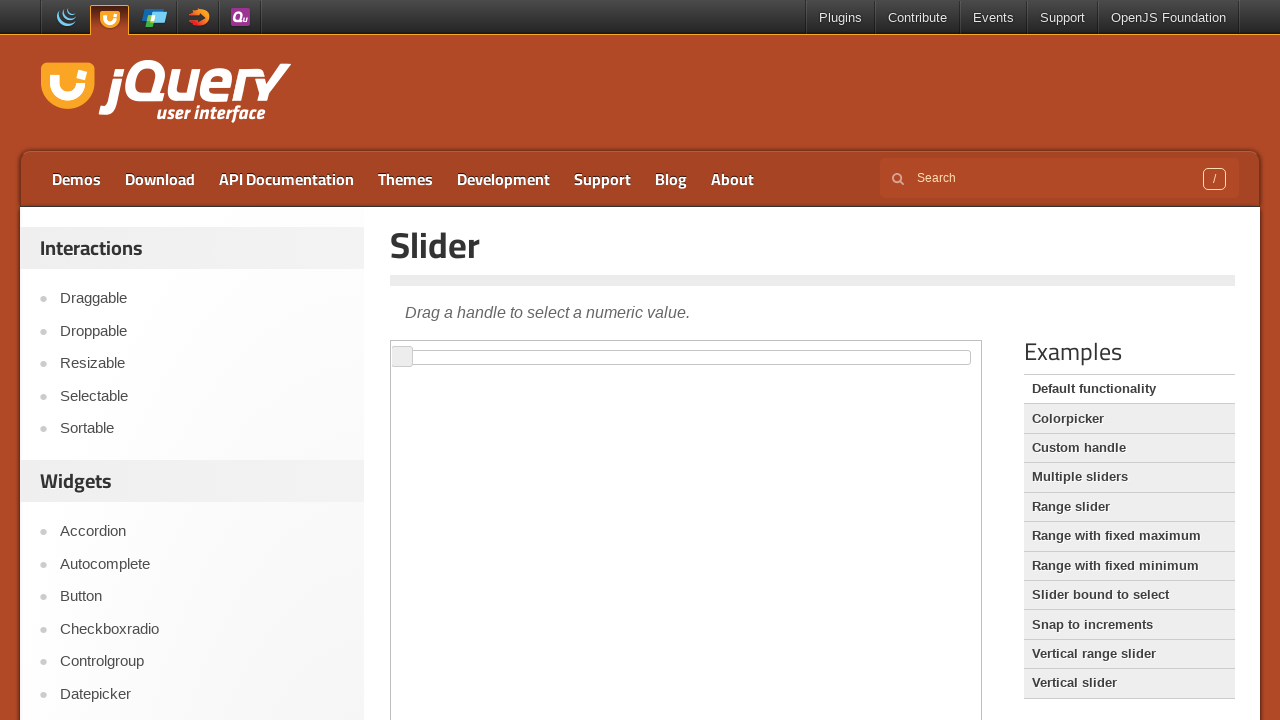

Pressed down mouse button on slider at (402, 357)
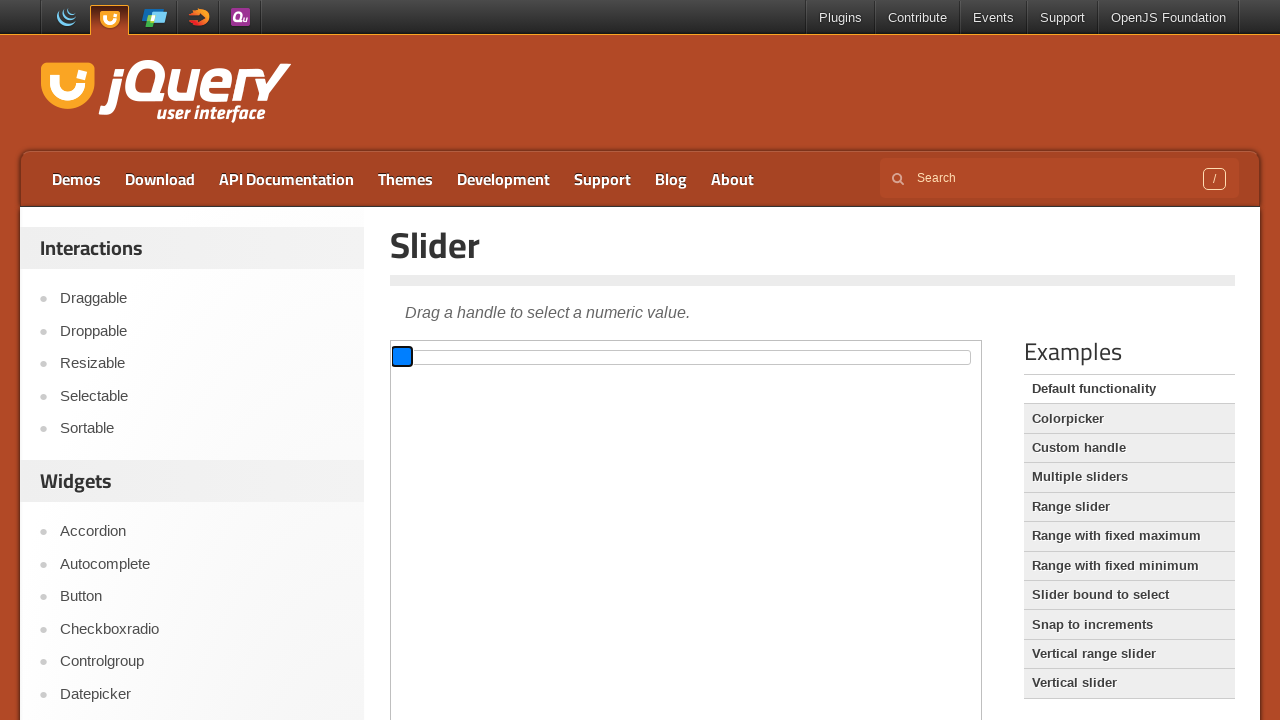

Dragged slider right by 400px at (792, 357)
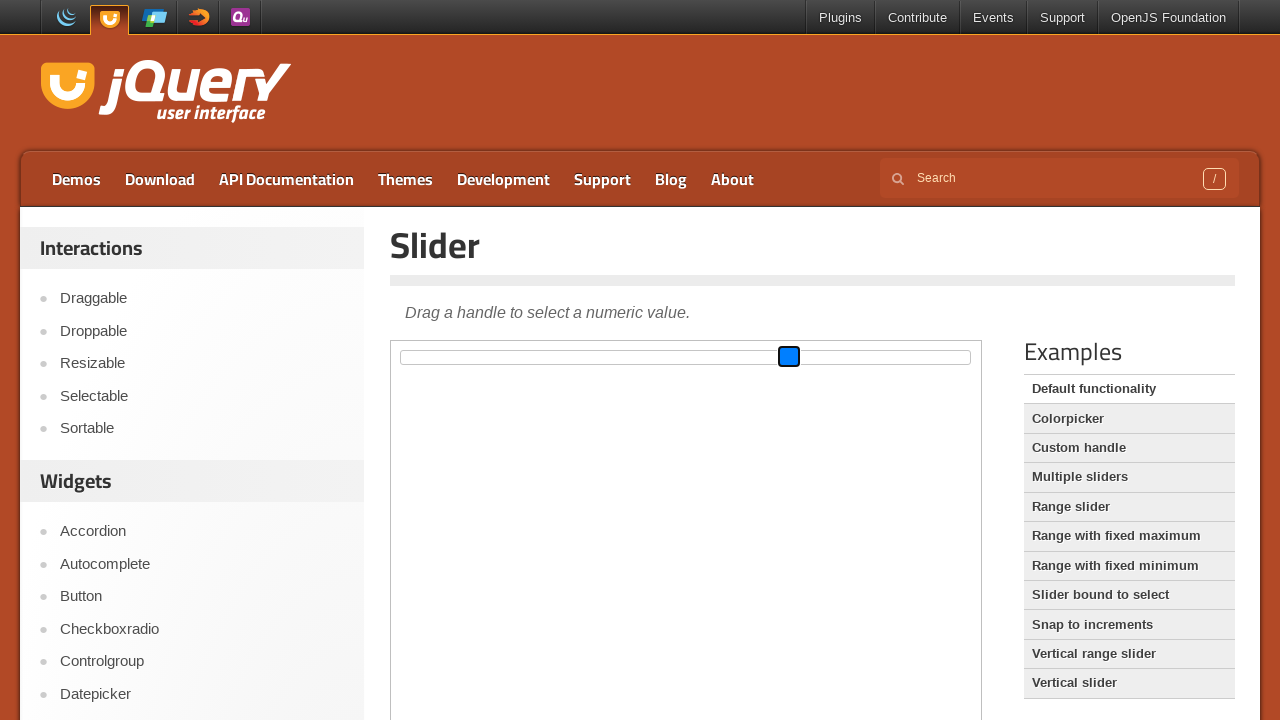

Released mouse button after dragging slider right at (792, 357)
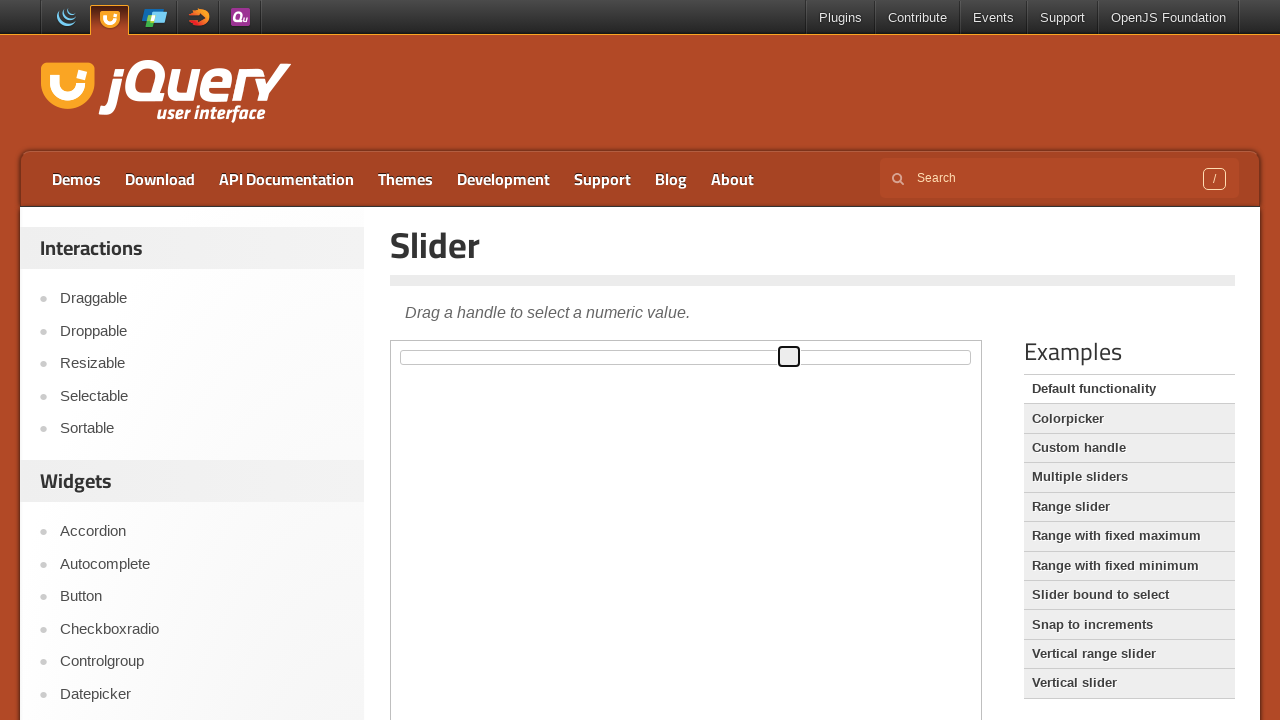

Waited 1 second
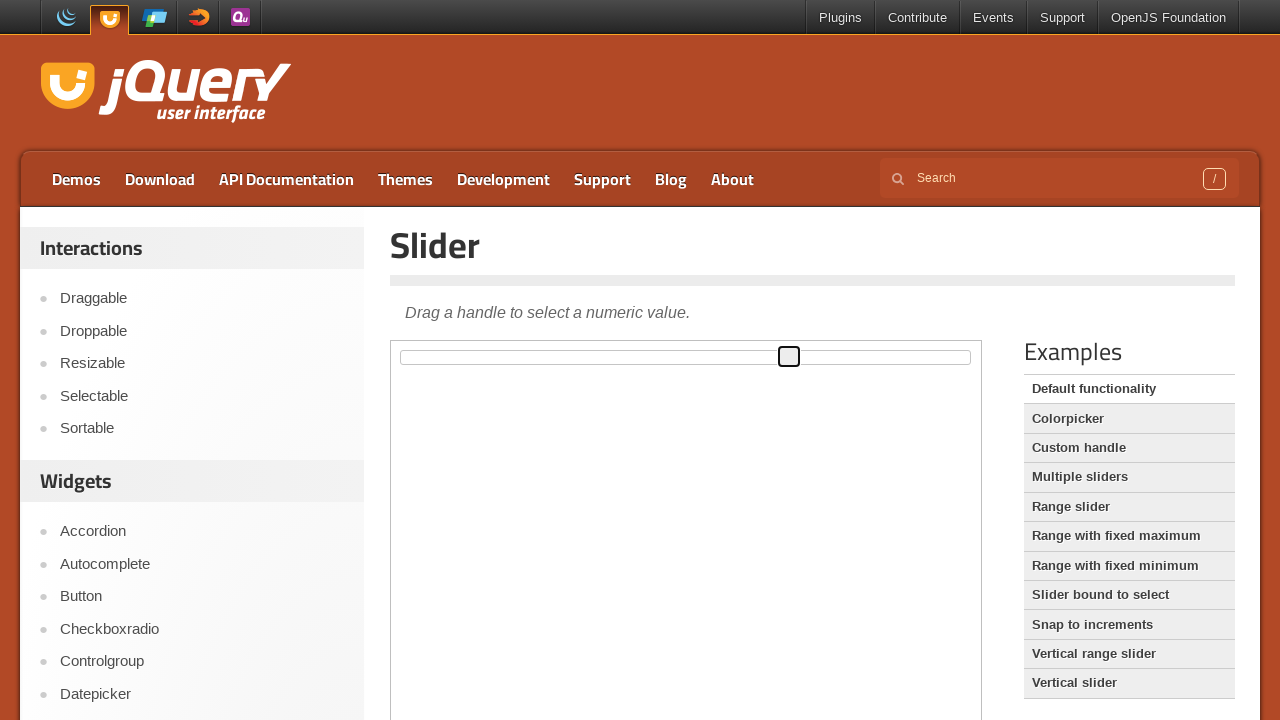

Retrieved updated slider bounding box
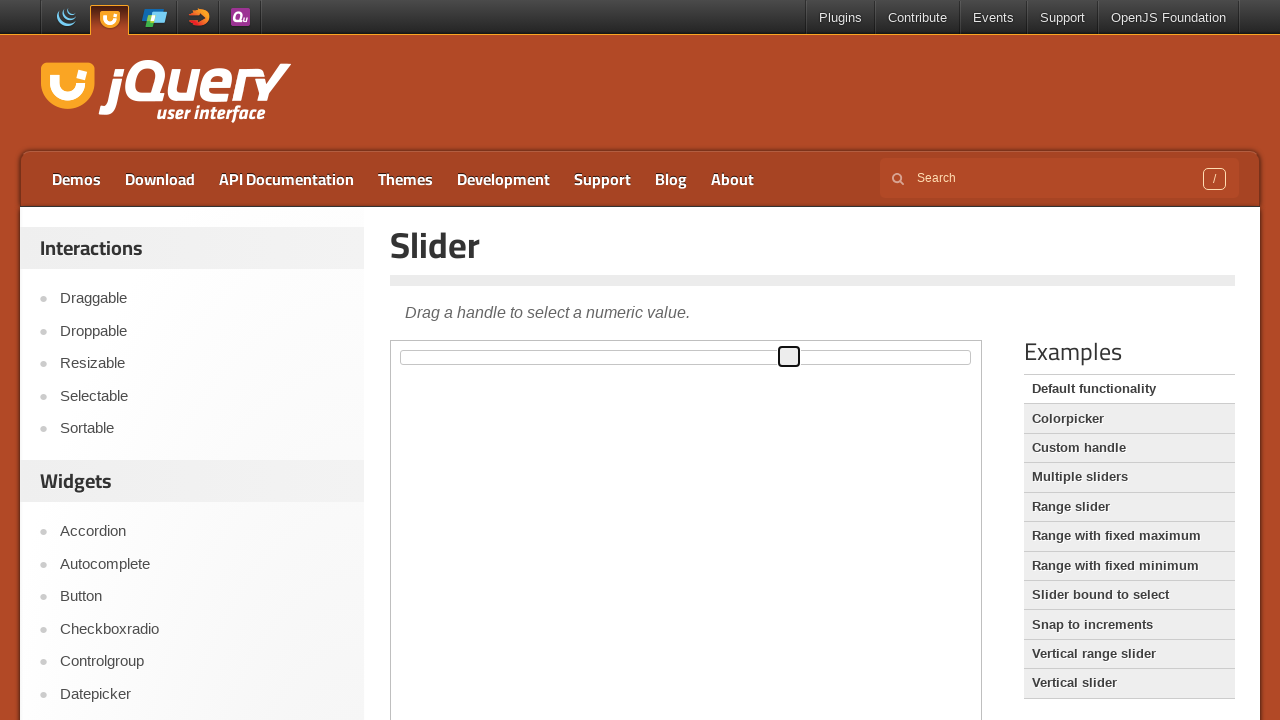

Moved mouse to slider handle center for leftward drag at (789, 357)
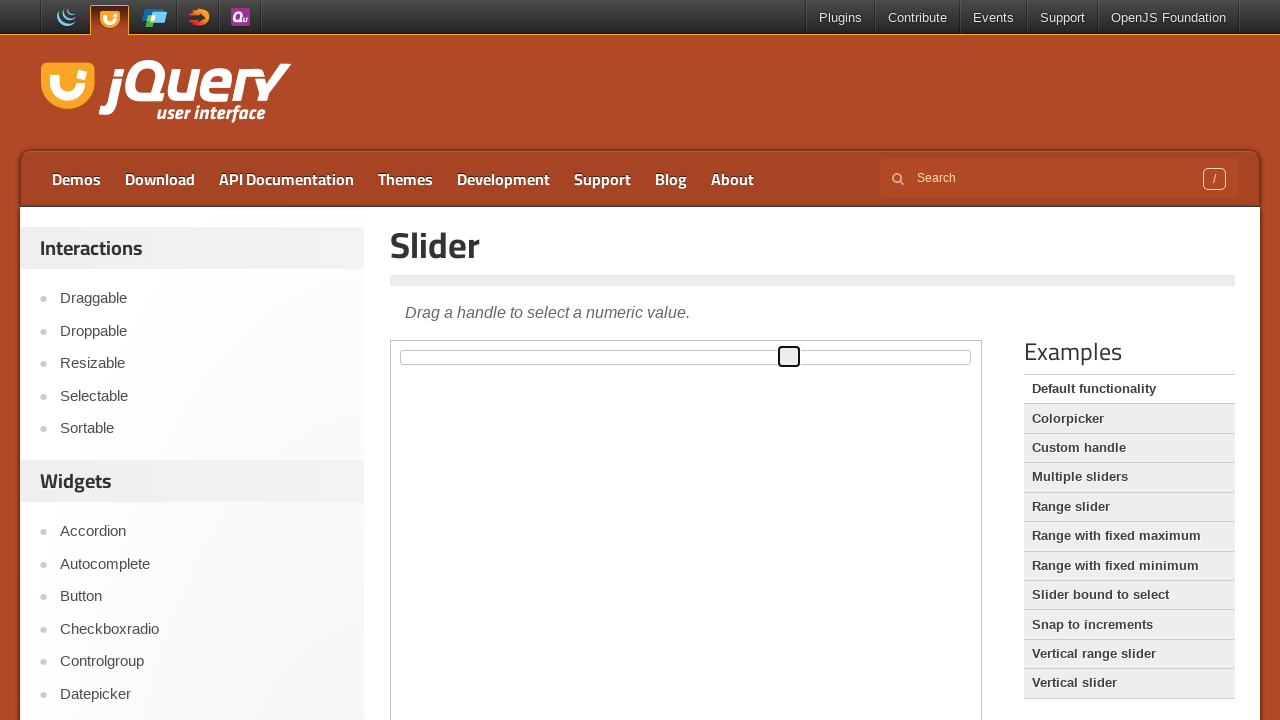

Pressed down mouse button on slider for leftward drag at (789, 357)
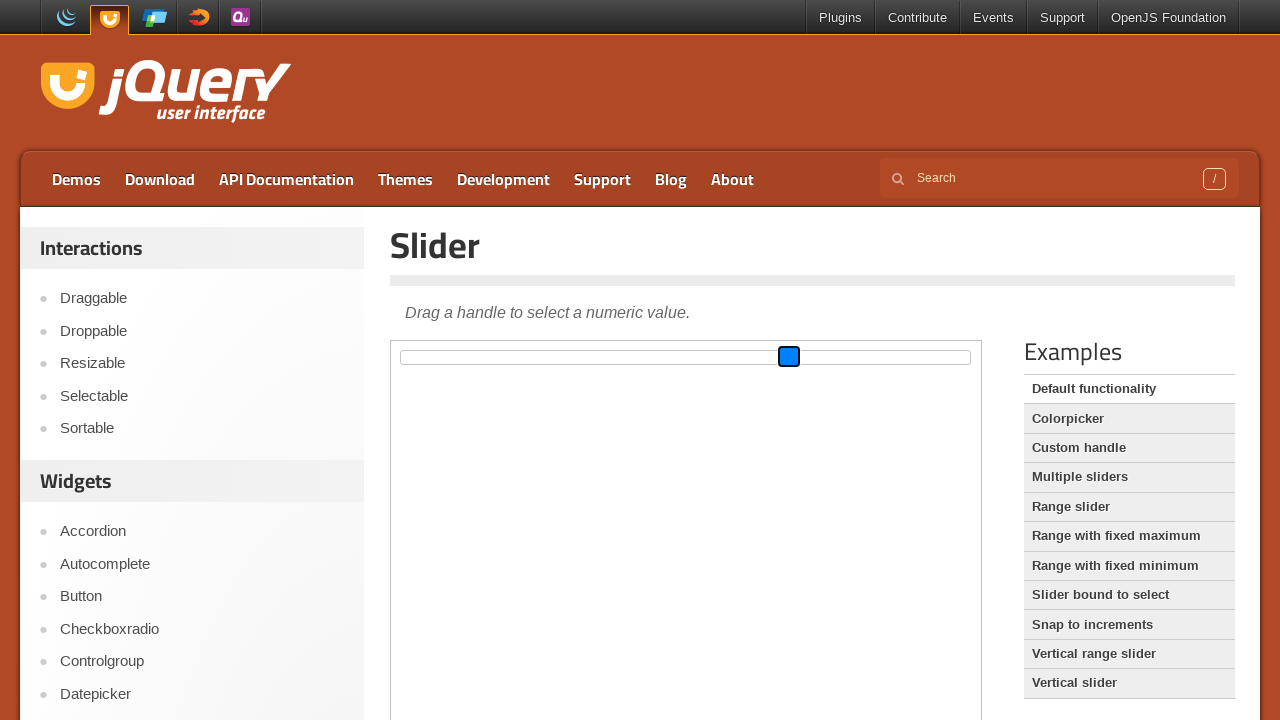

Dragged slider left by 300px at (478, 357)
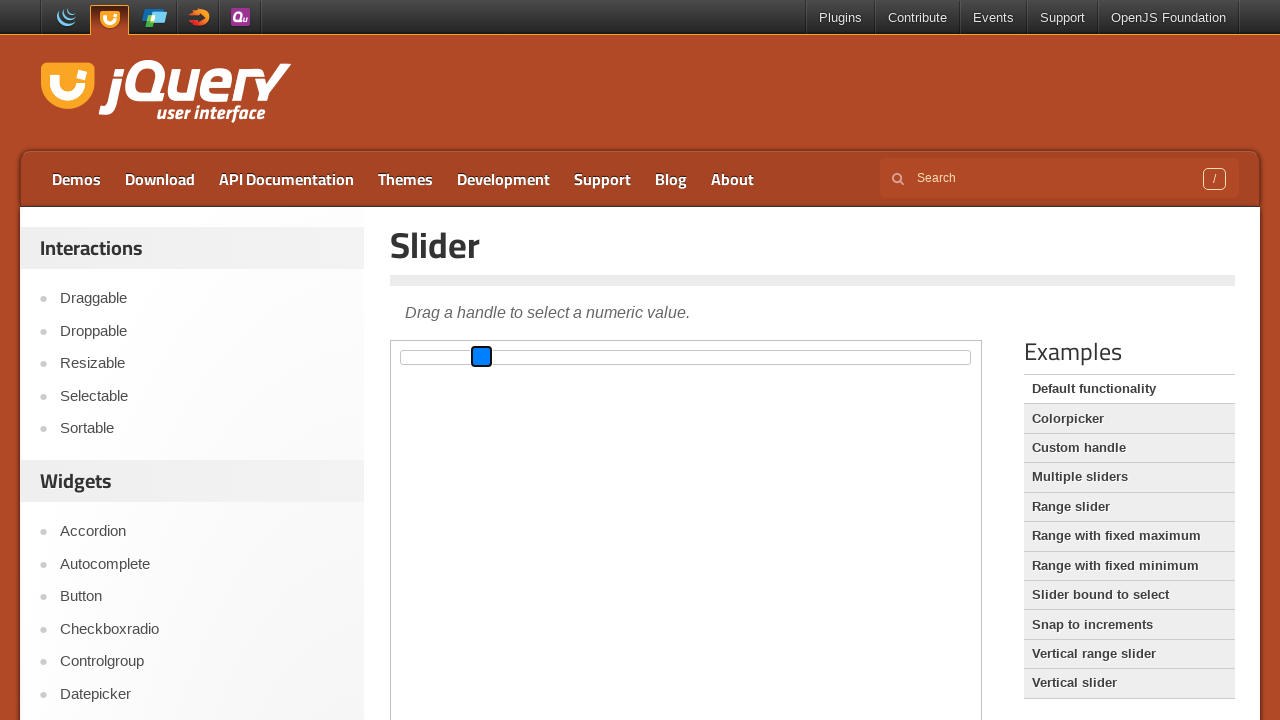

Released mouse button after dragging slider left at (478, 357)
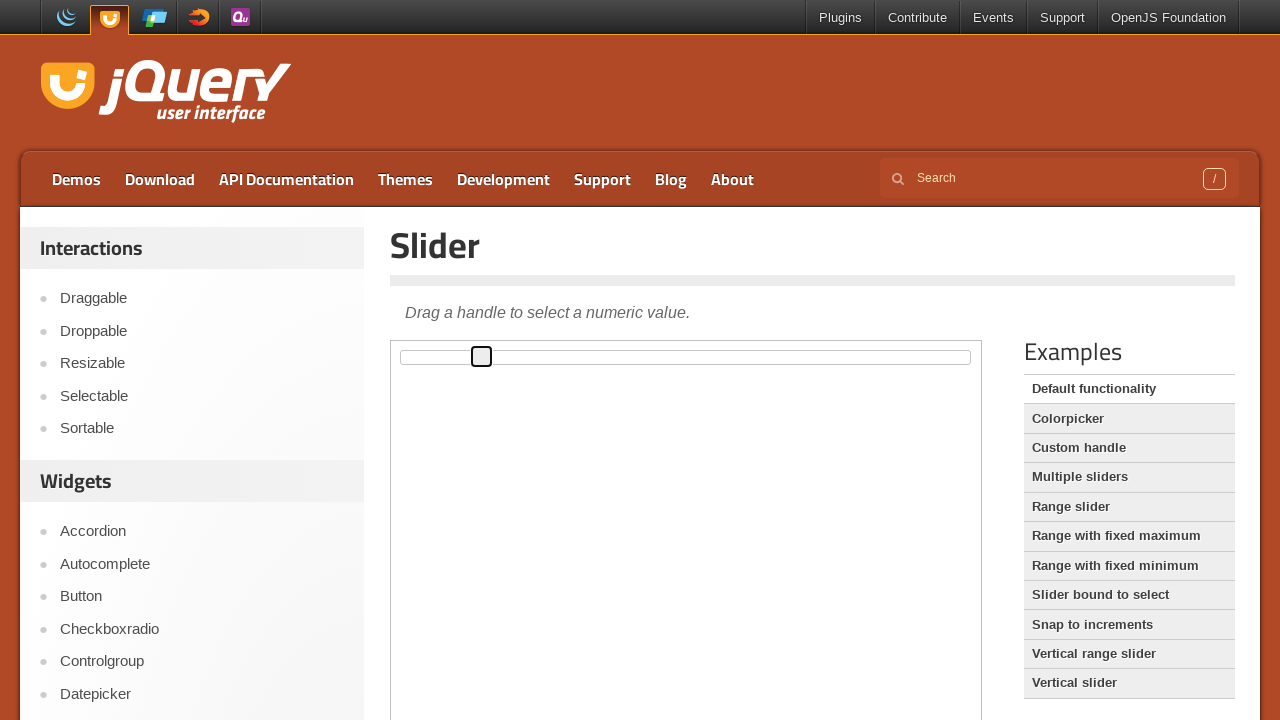

Clicked Droppable link to navigate to drag-and-drop demo at (202, 331) on a:text('Droppable')
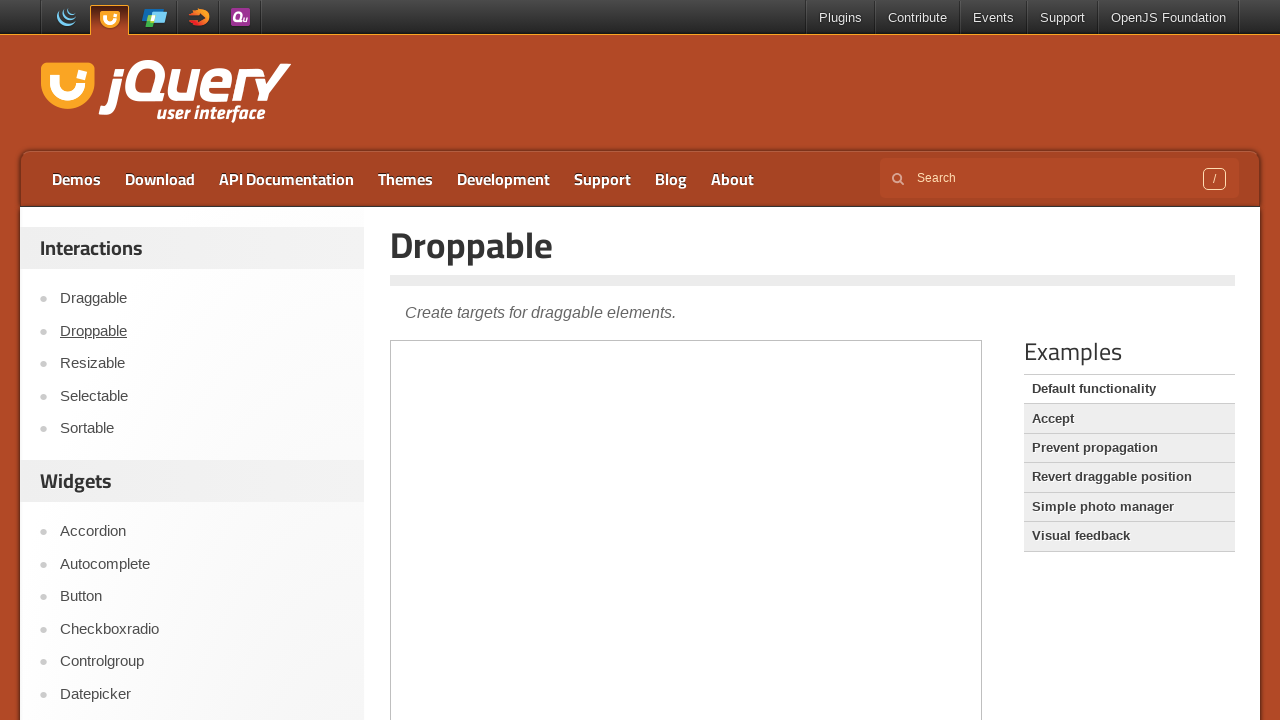

Page loaded and network became idle
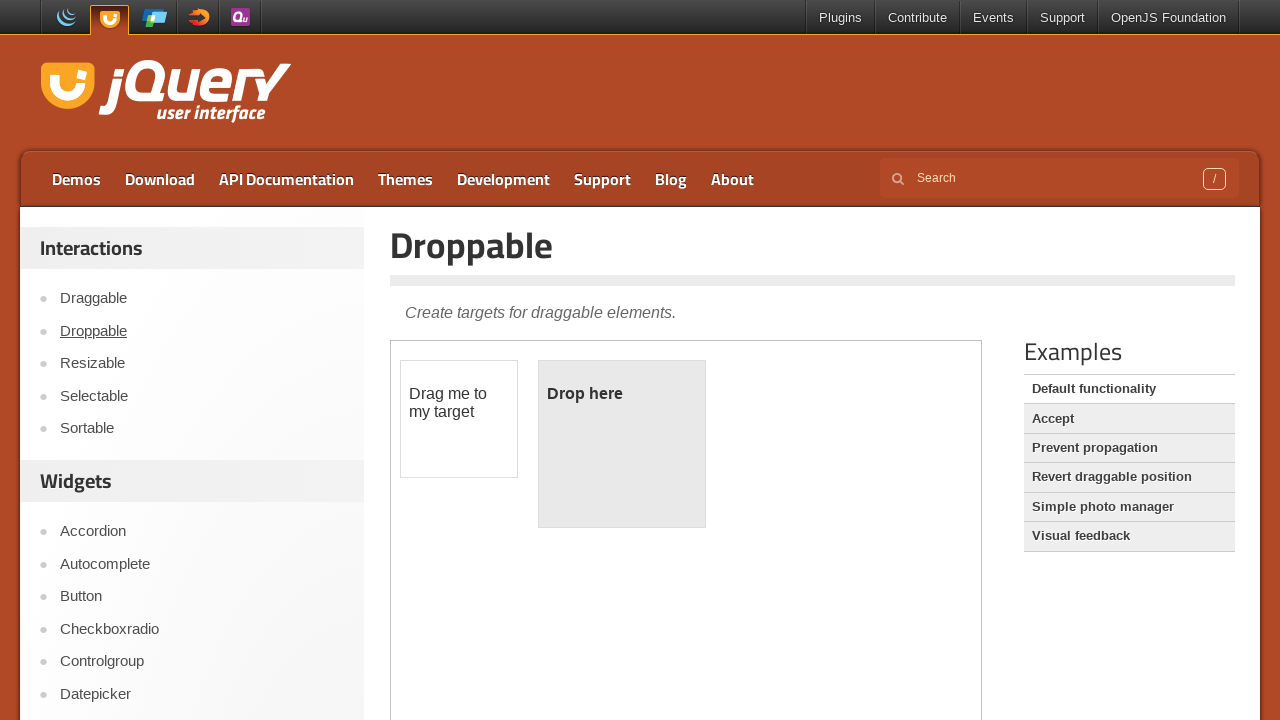

Located demo iframe for drag-and-drop
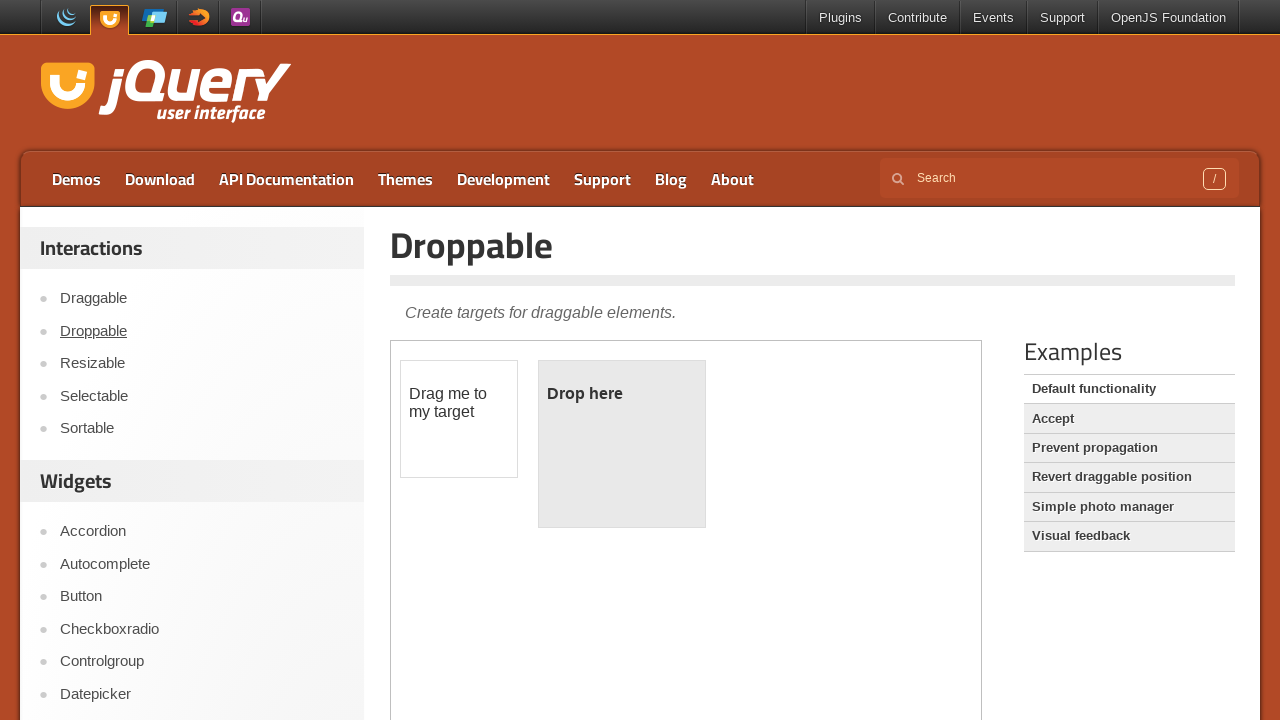

Located draggable element
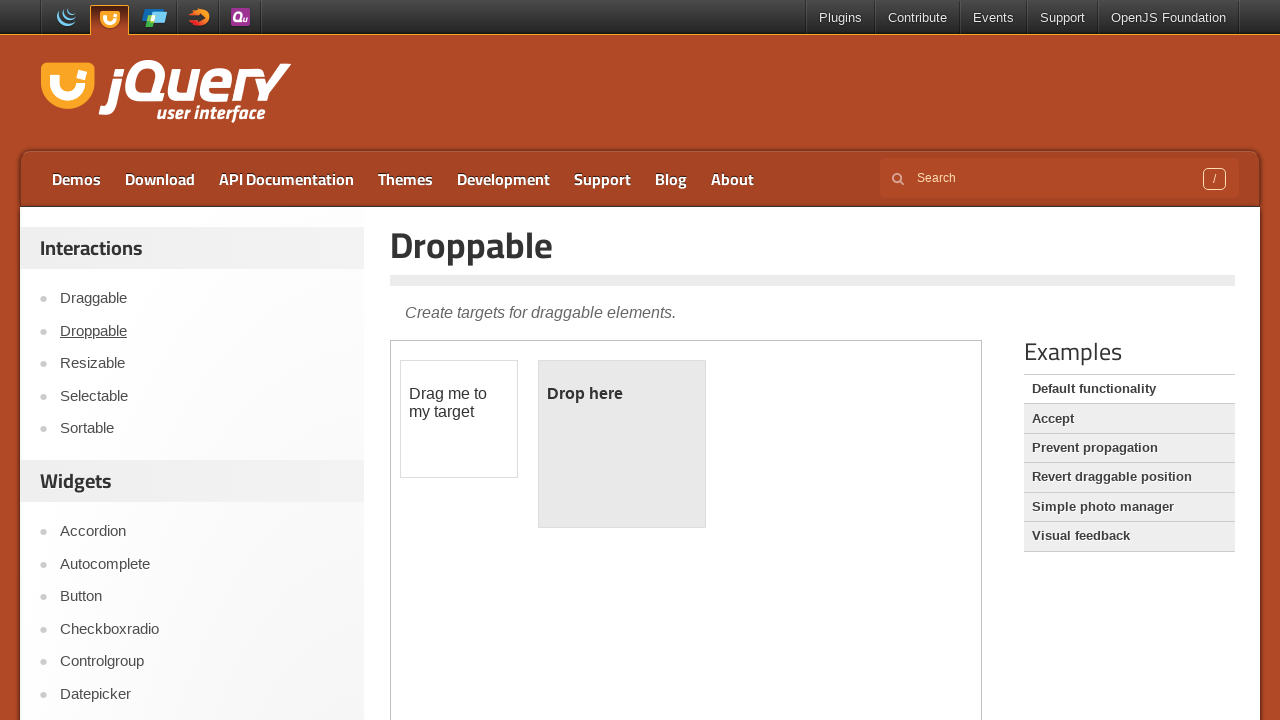

Located droppable element
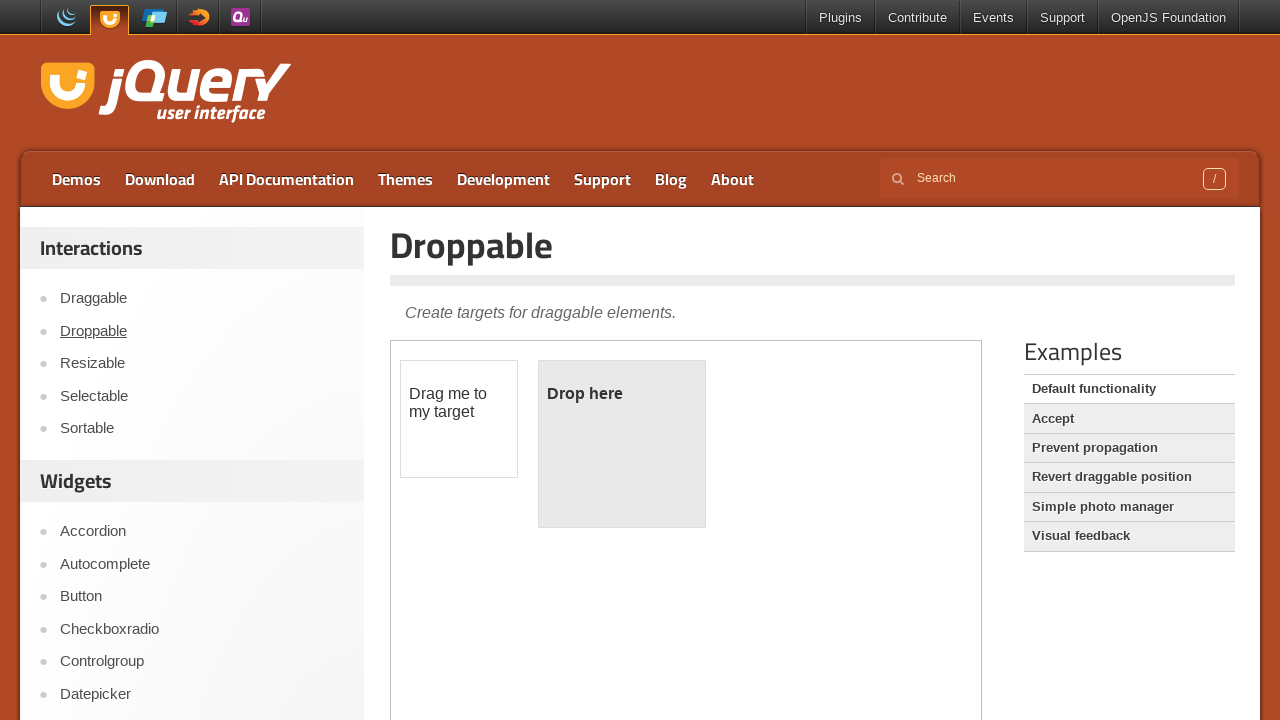

Retrieved draggable element bounding box
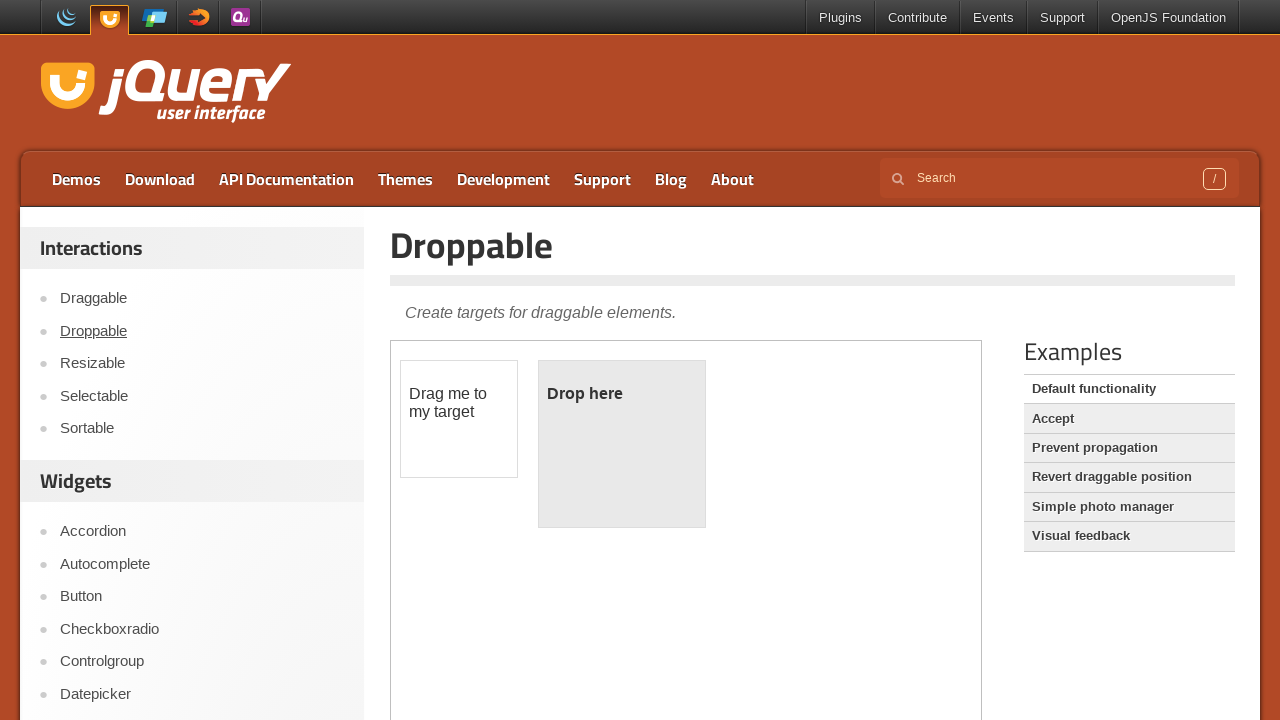

Retrieved droppable element bounding box
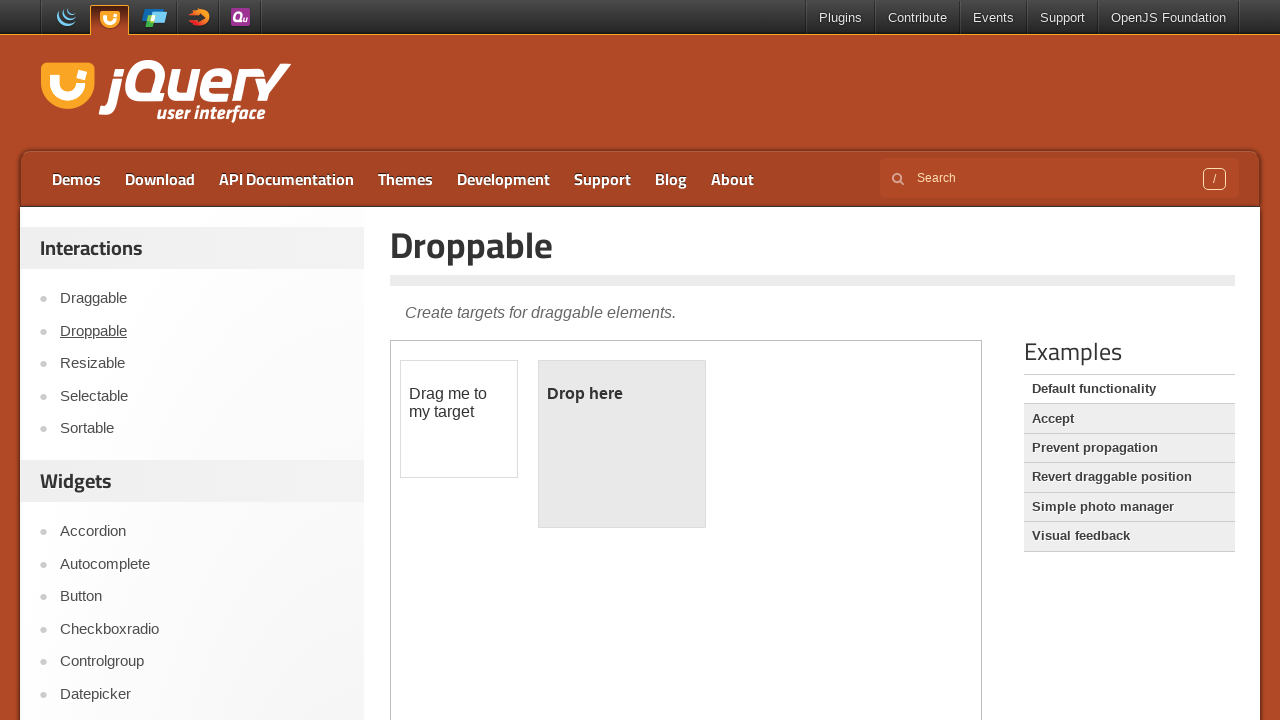

Moved mouse to draggable element center at (459, 419)
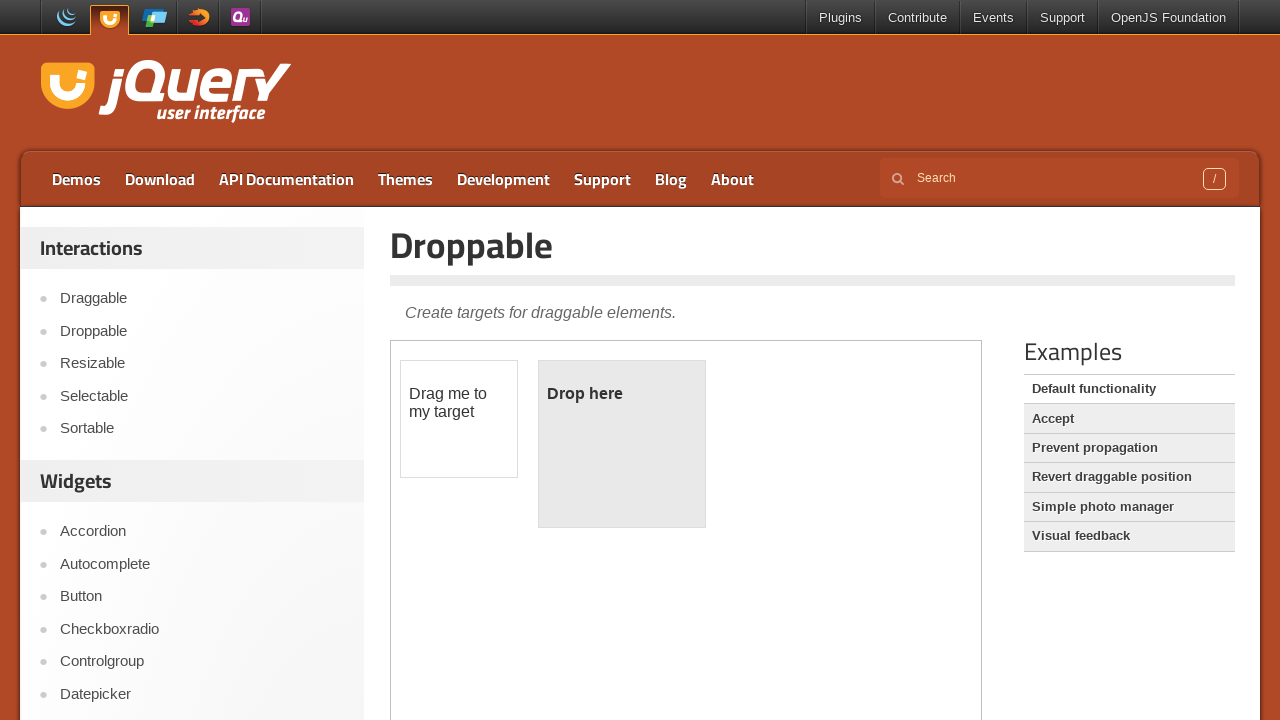

Pressed down mouse button on draggable element at (459, 419)
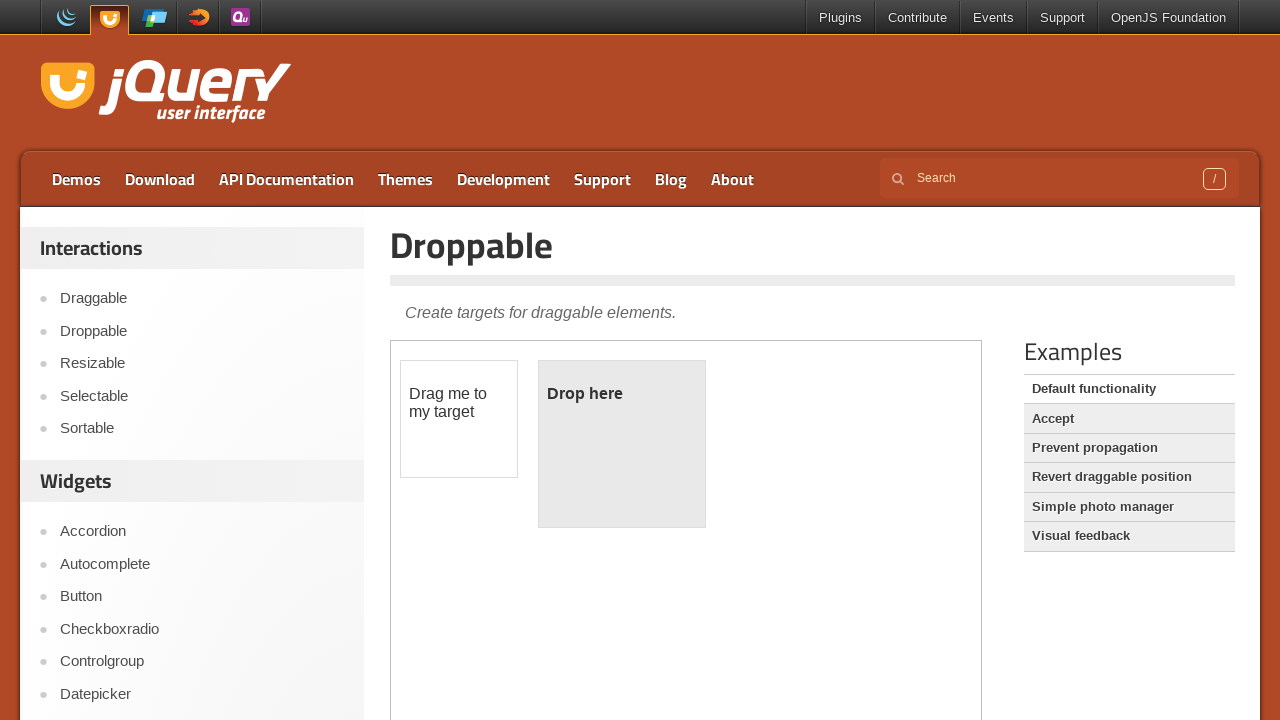

Dragged element to droppable target at (622, 444)
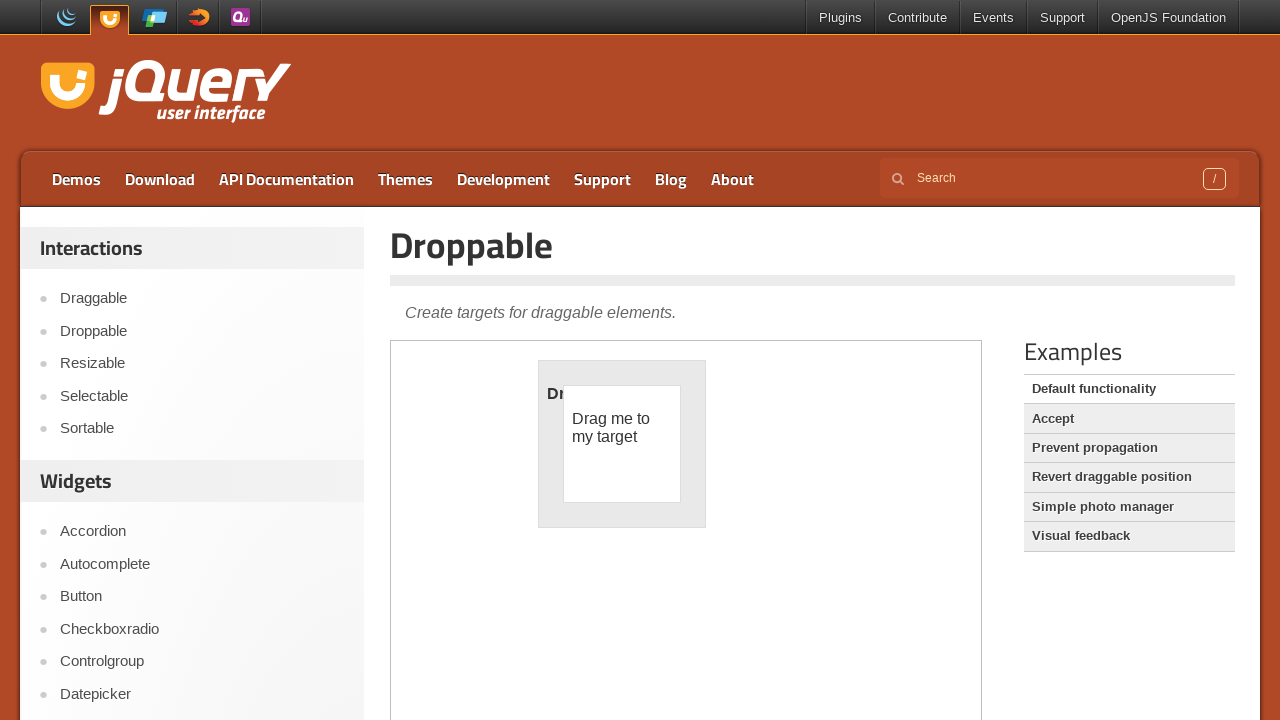

Released mouse button to complete drag-and-drop at (622, 444)
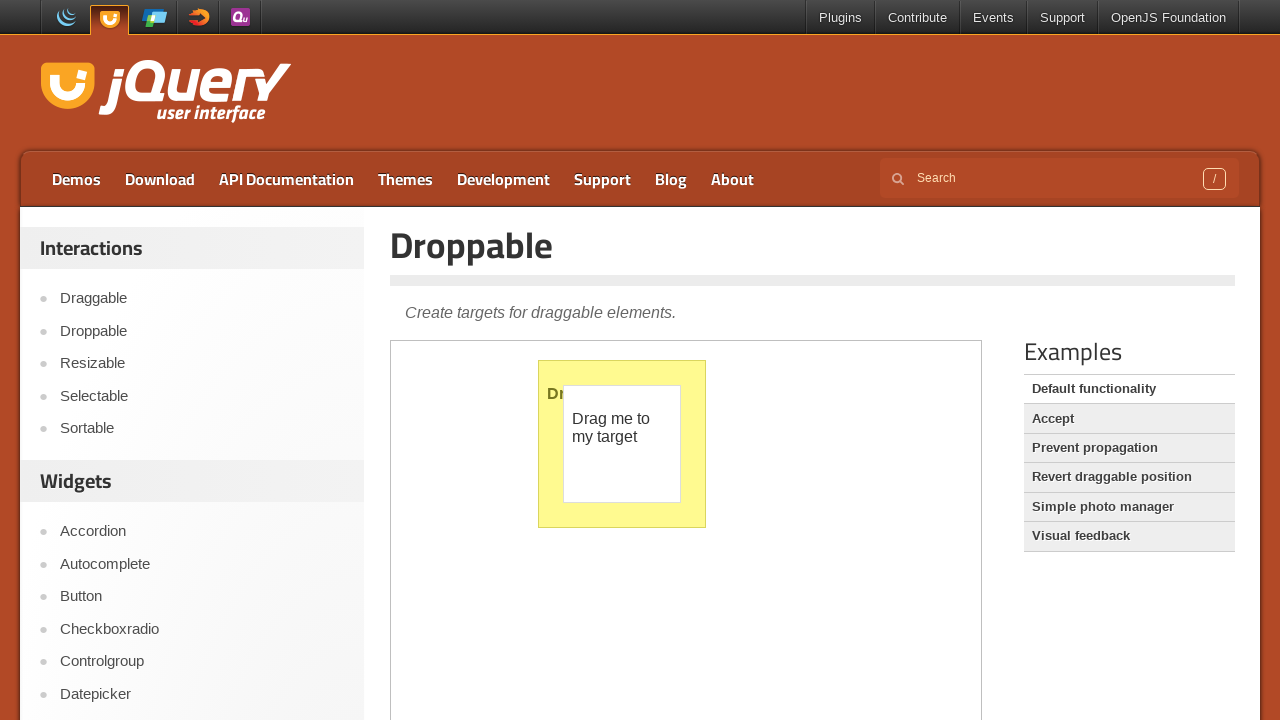

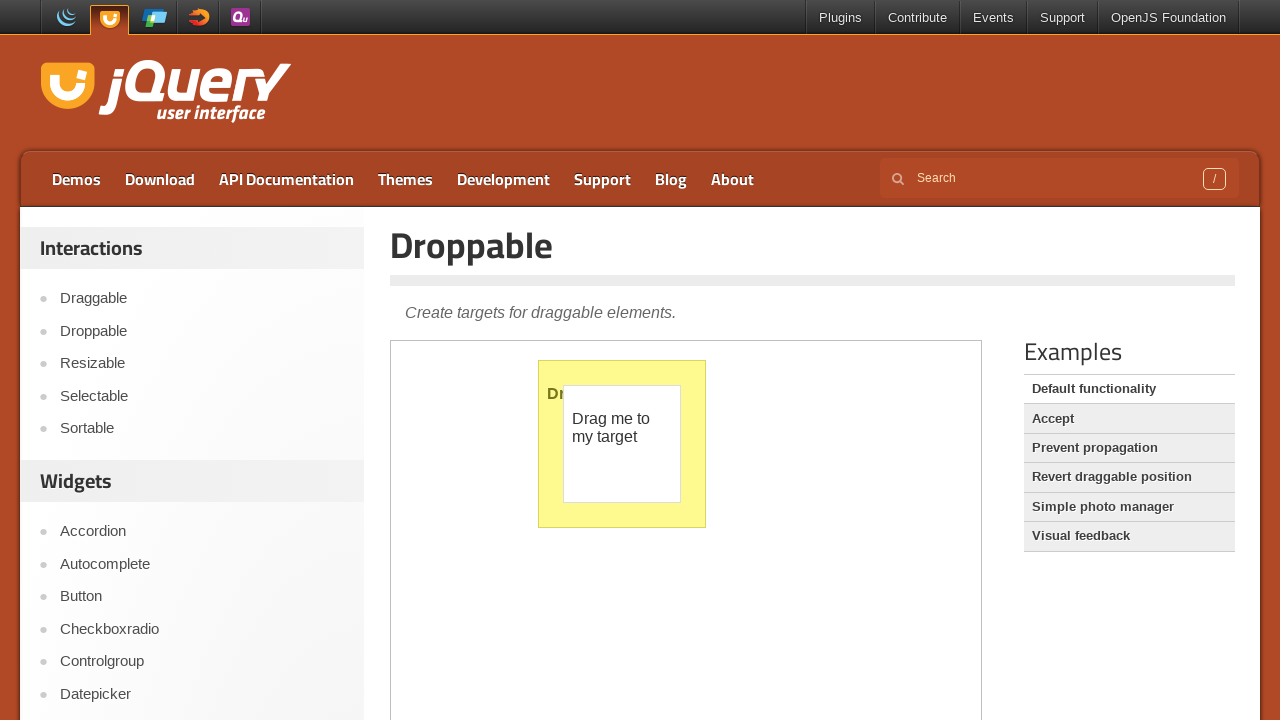